Tests that clicking the Due column header sorts the table values in ascending order by verifying the dollar amounts are properly ordered from lowest to highest.

Starting URL: http://the-internet.herokuapp.com/tables

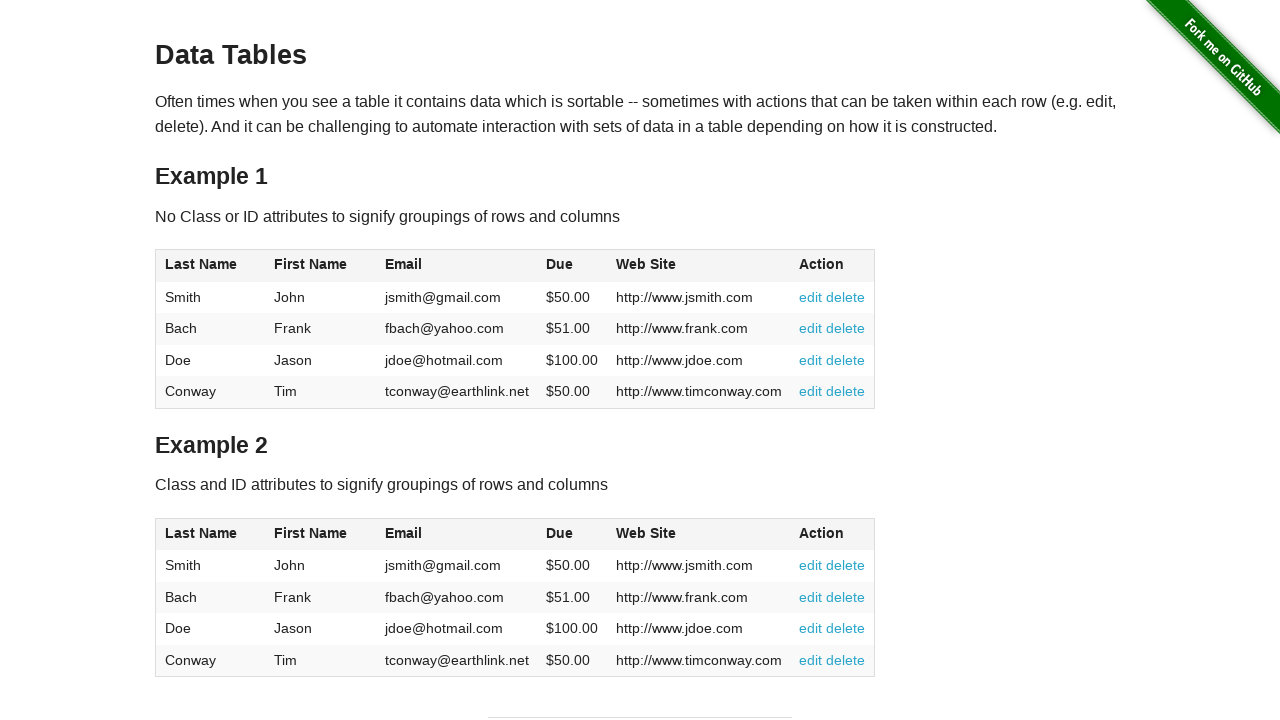

Clicked Due column header to sort ascending at (572, 266) on #table1 thead tr th:nth-of-type(4)
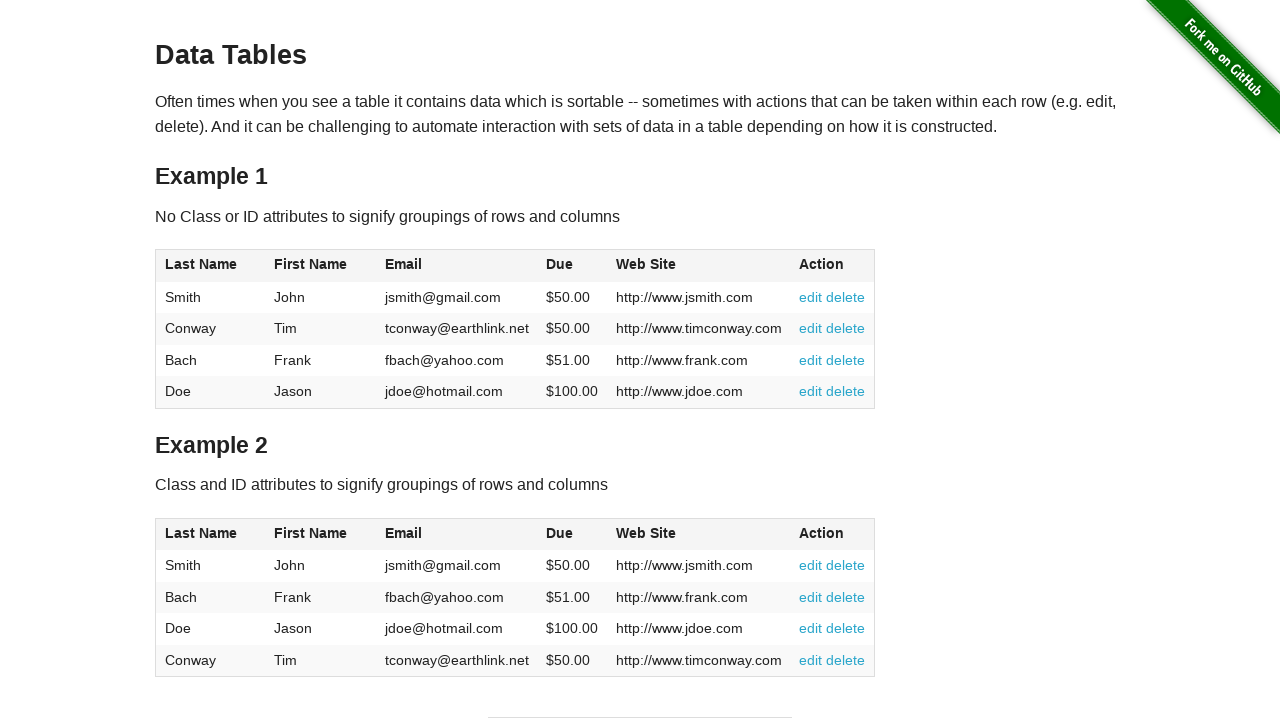

Waited for table to be sorted by Due column
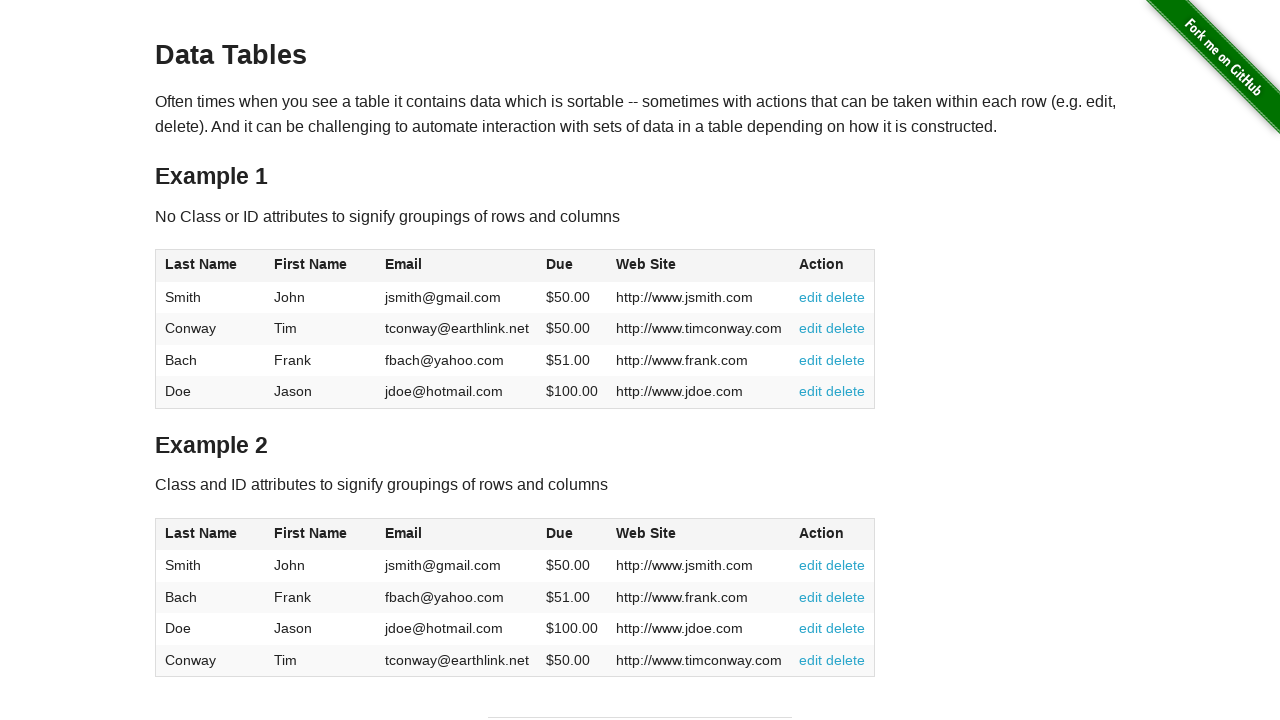

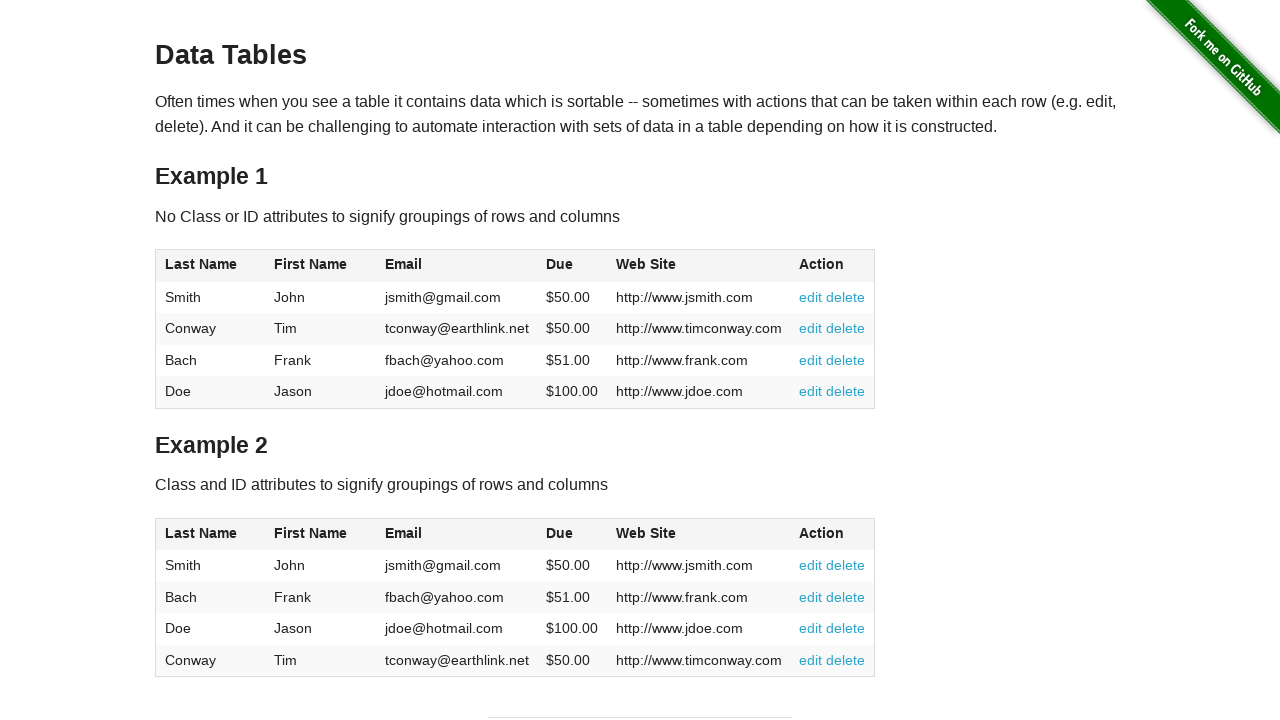